Tests the text box form by filling in name, email, current address, and permanent address fields, then submitting and verifying the output displays the entered values.

Starting URL: https://demoqa.com/text-box

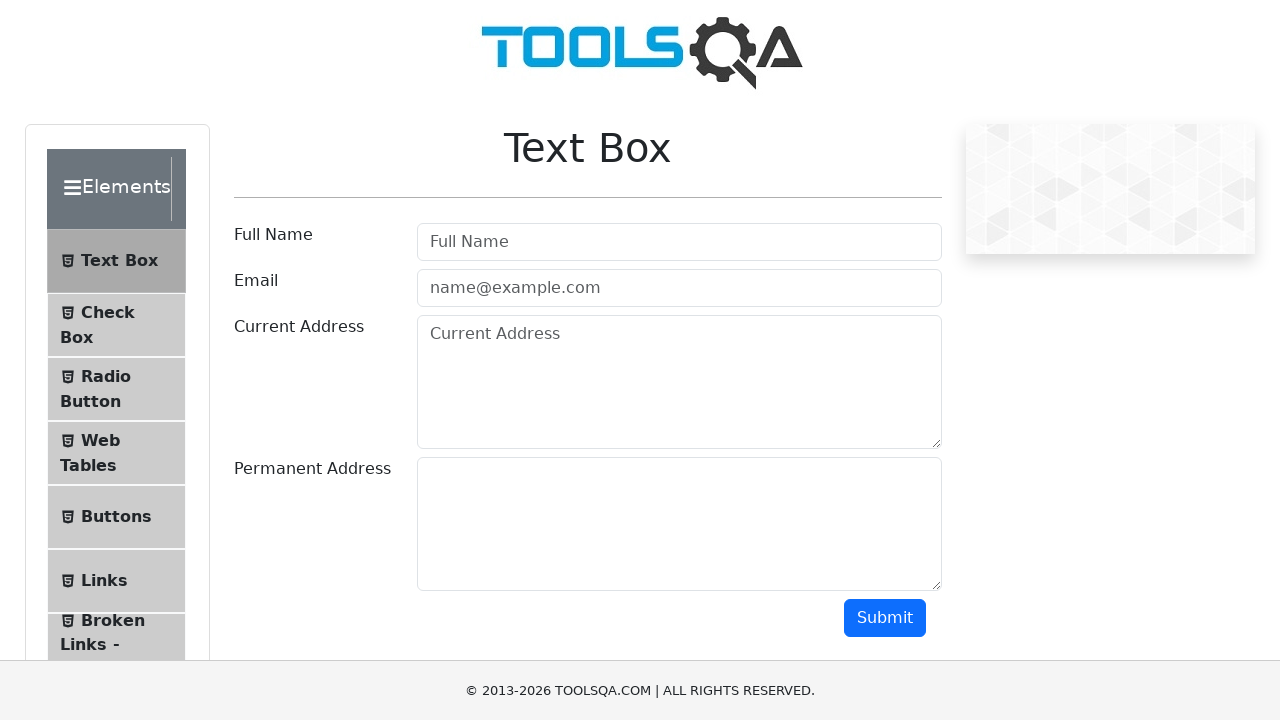

Filled full name field with 'John Doe' on #userName
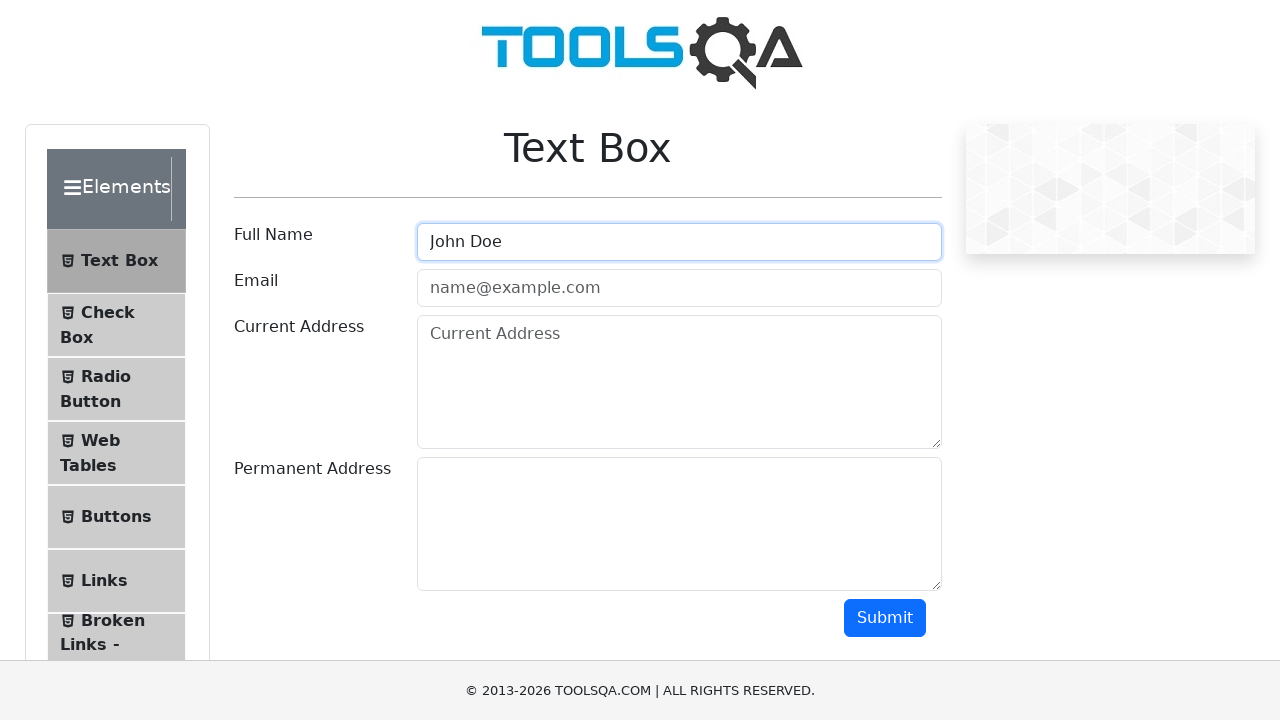

Filled email field with 'j.doe@provider.com' on #userEmail
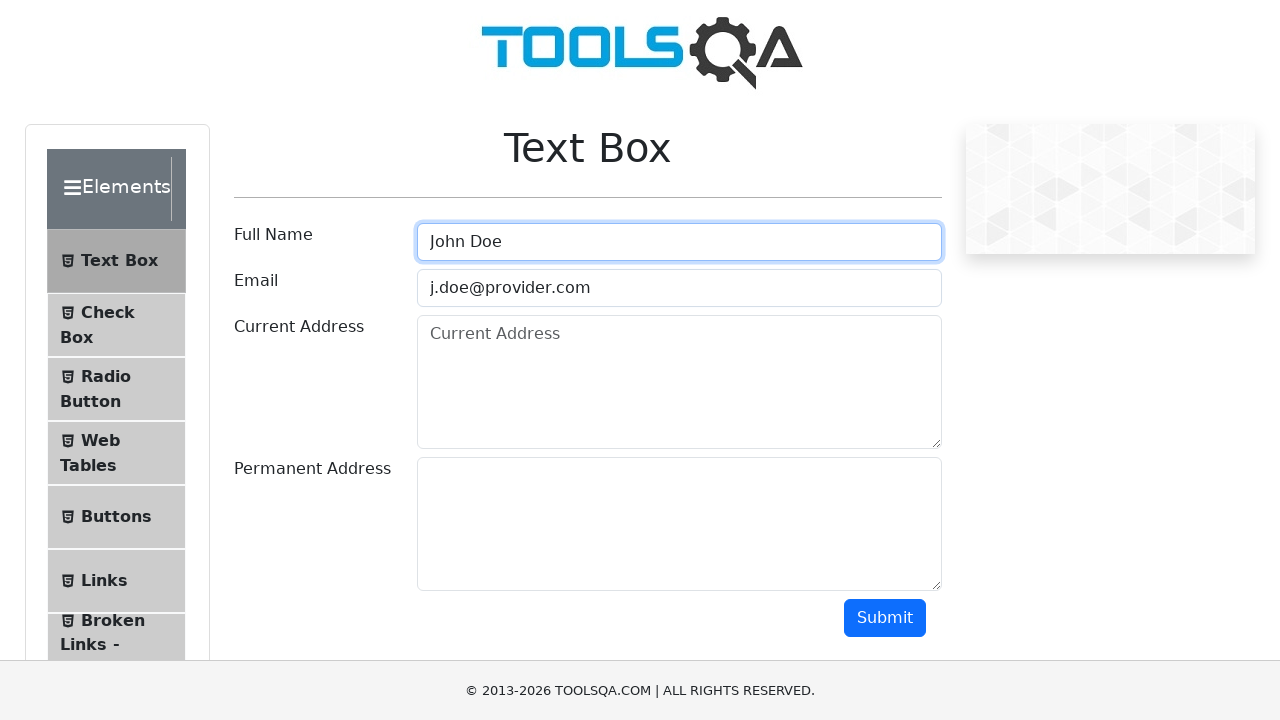

Filled current address field with '1 Infinite Loop, Cupertino, CA 95014, US' on #currentAddress
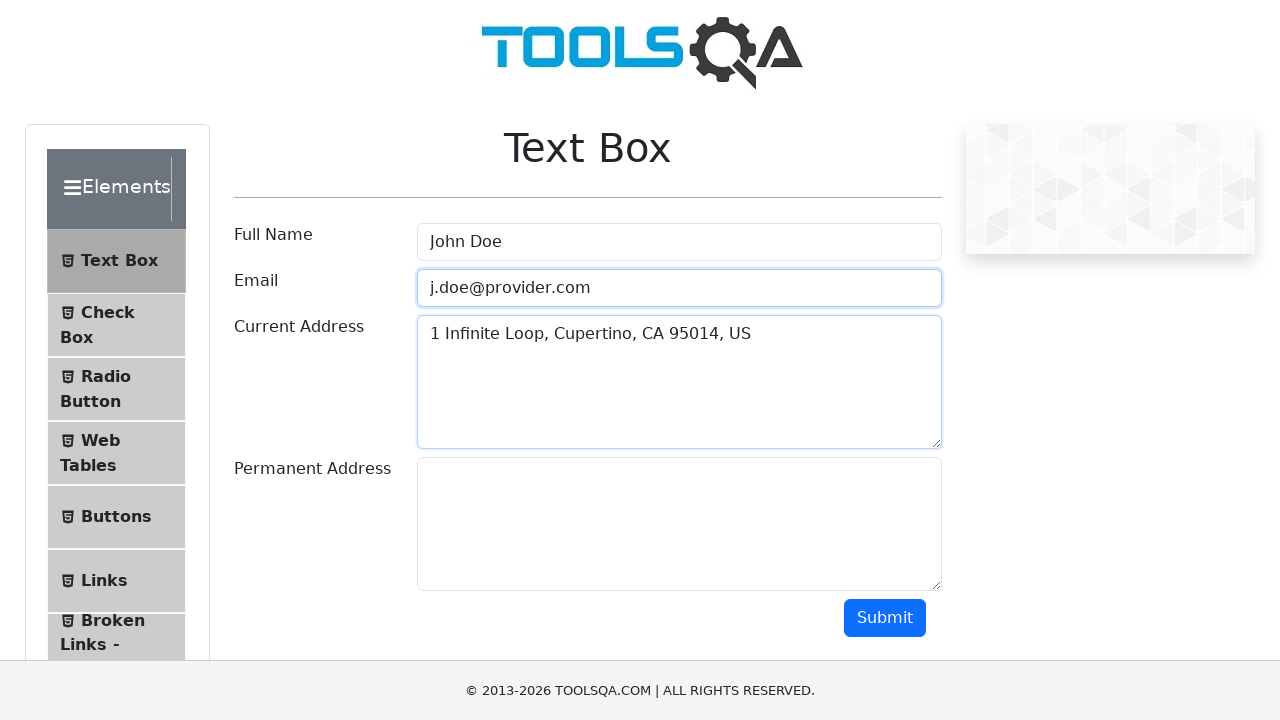

Filled permanent address field with '1 Apple Park Way, Cupertino, CA 95014' on #permanentAddress
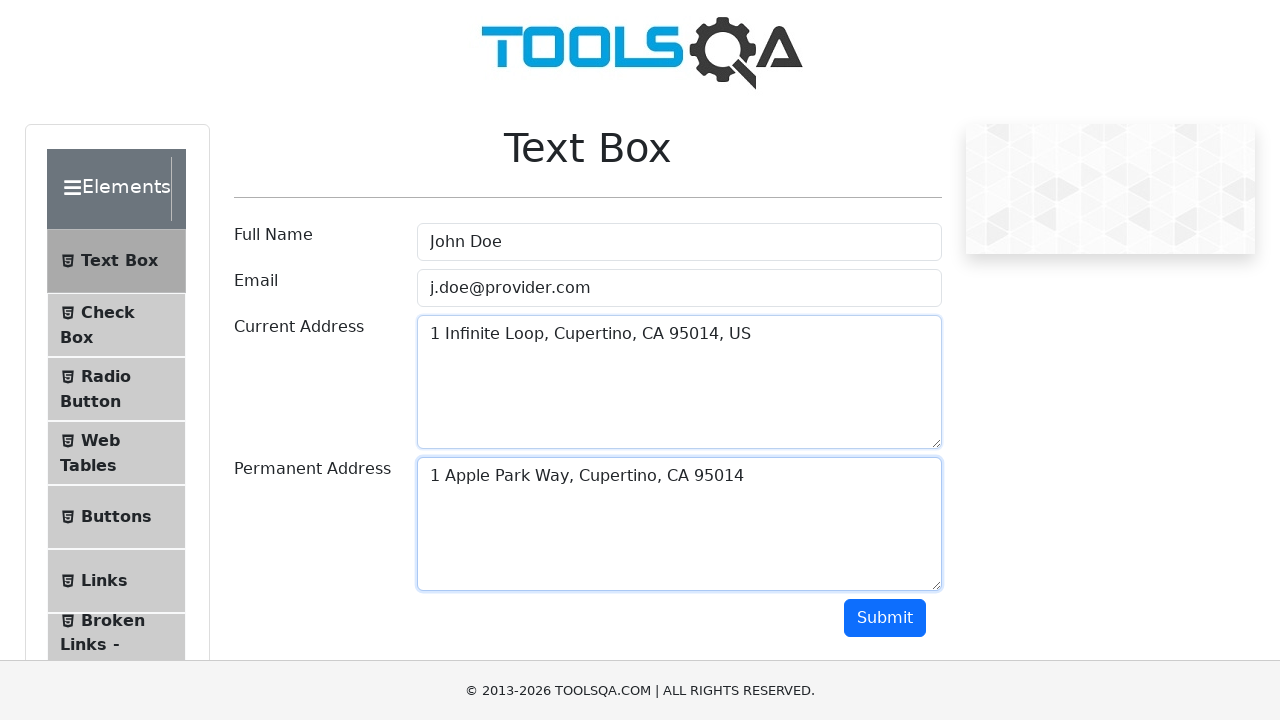

Clicked submit button at (885, 618) on #submit
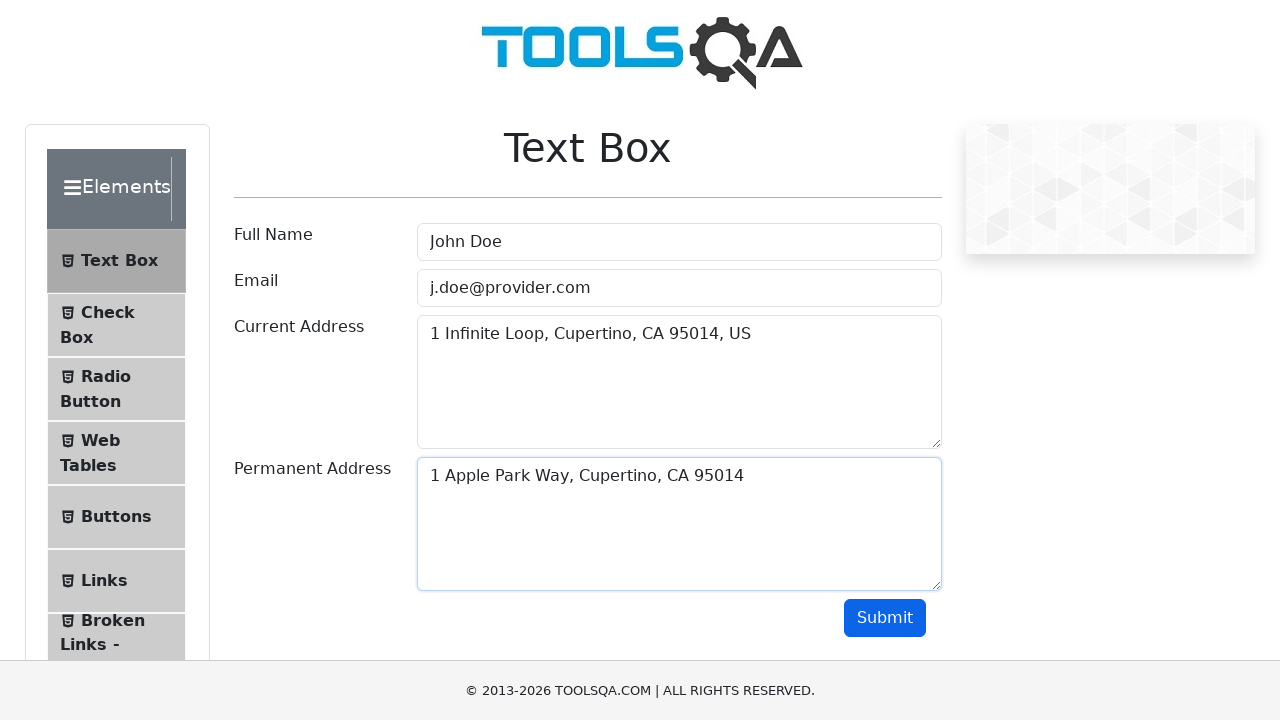

Output section loaded with name field visible
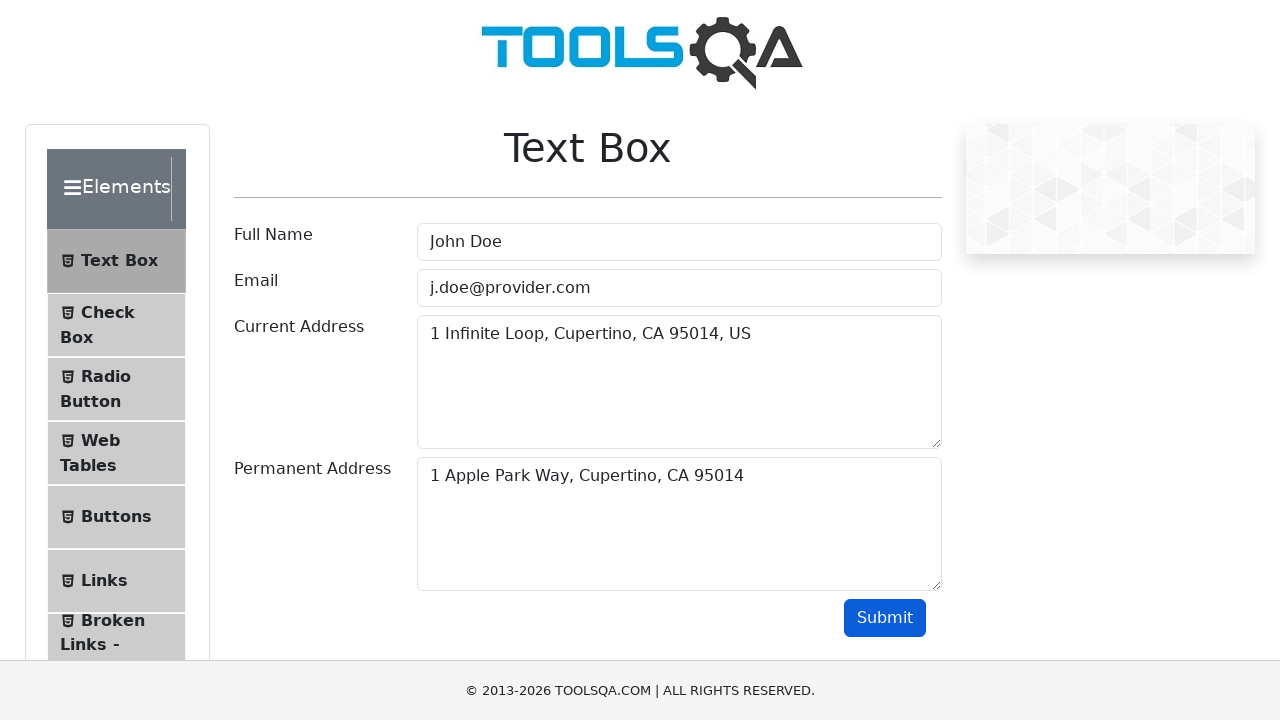

Verified output name field contains 'John Doe'
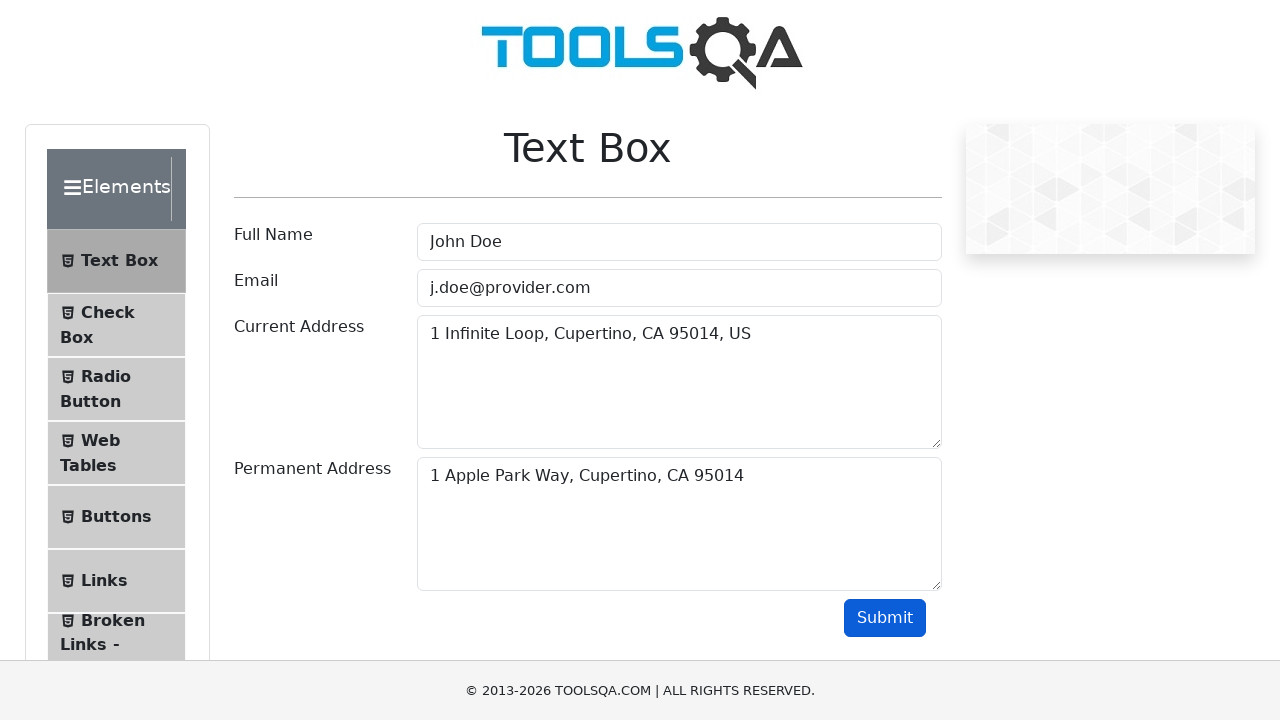

Verified output email field contains 'j.doe@provider.com'
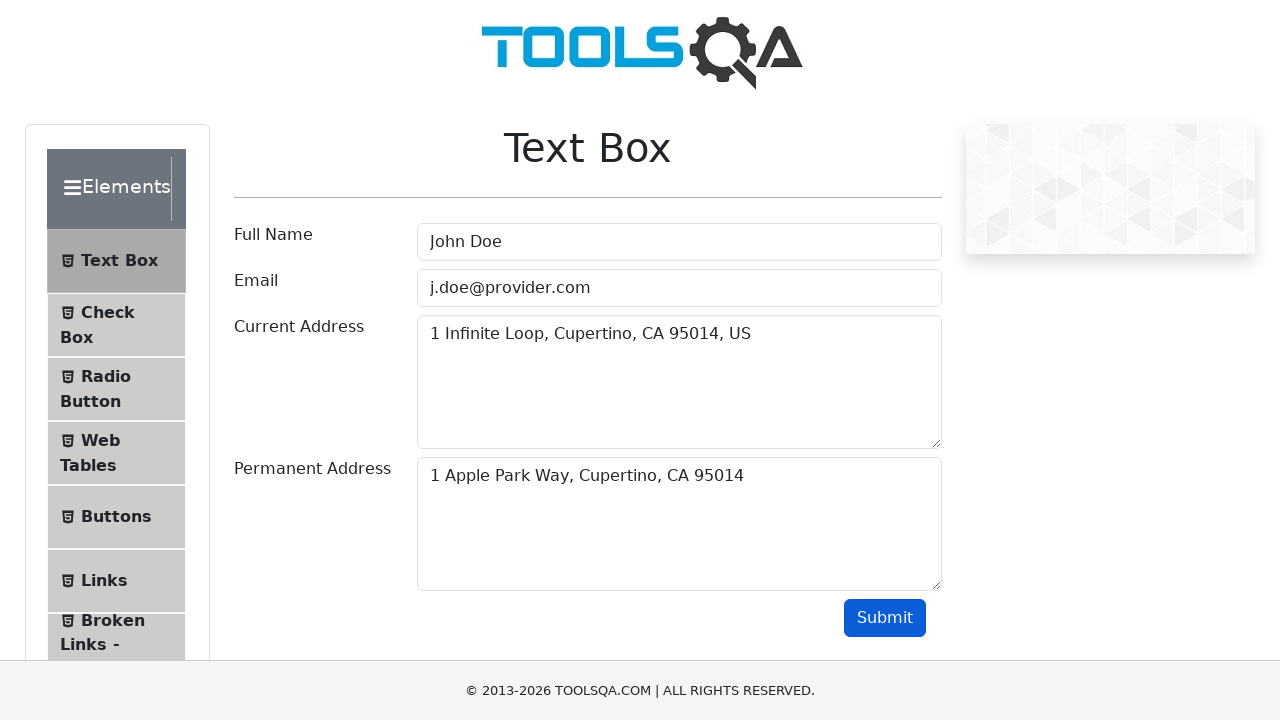

Verified output current address field contains '1 Infinite Loop, Cupertino, CA 95014, US'
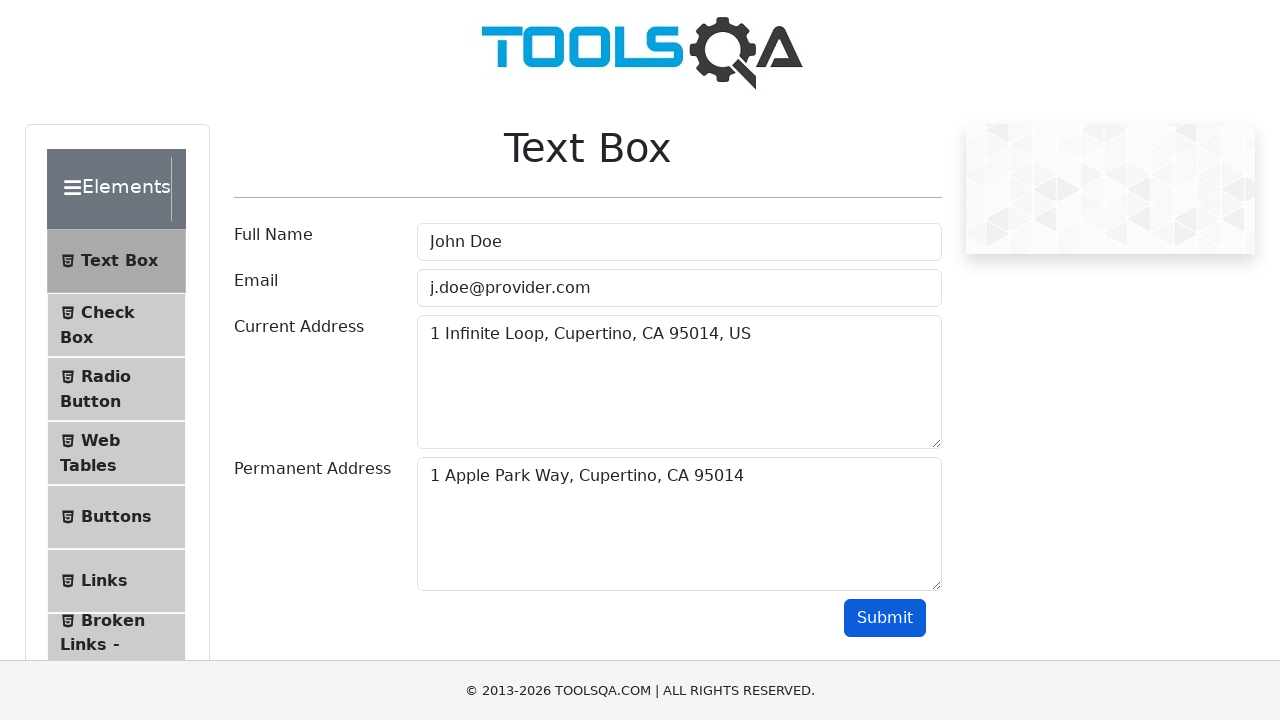

Verified output permanent address field contains '1 Apple Park Way, Cupertino, CA 95014'
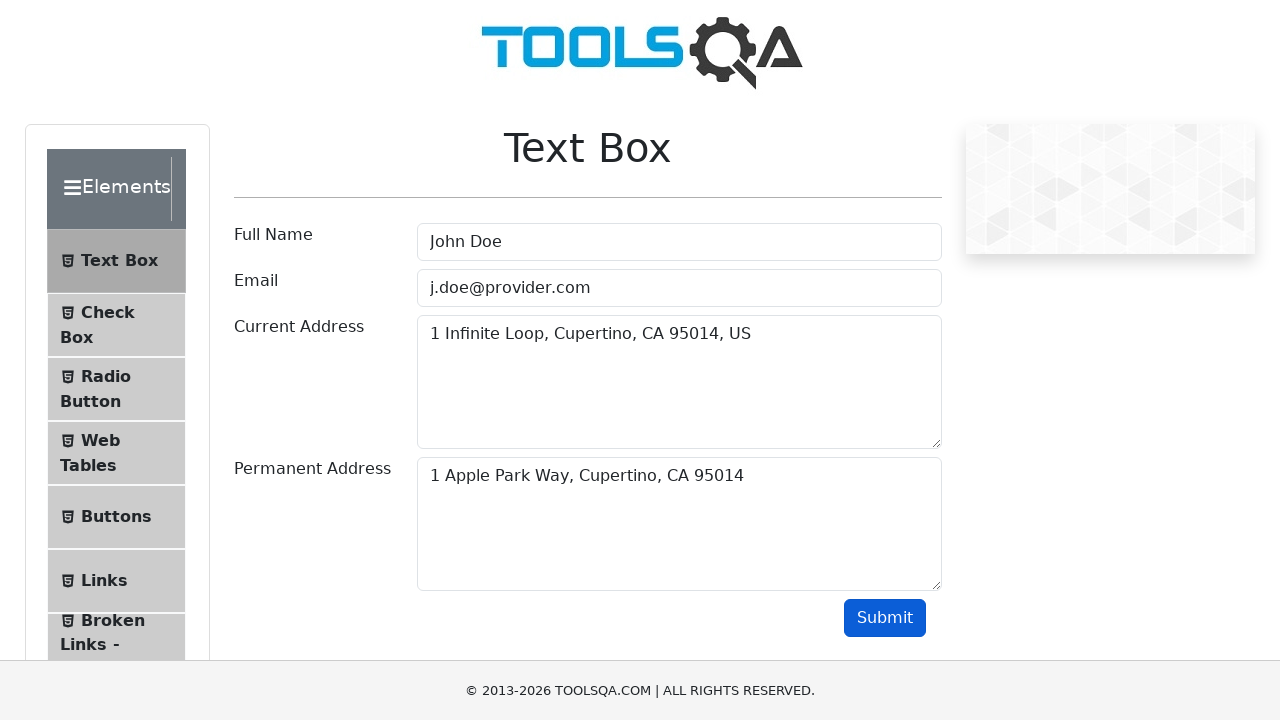

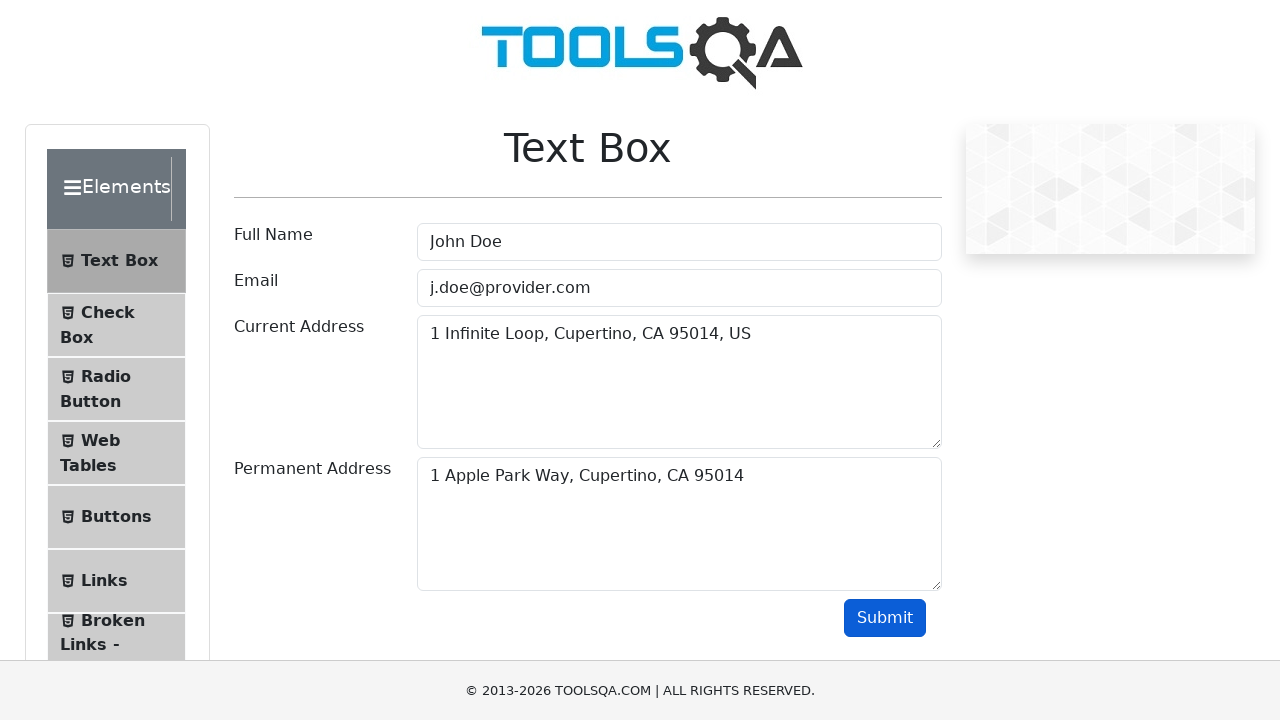